Tests dropdown menu functionality by clicking on a dropdown button and selecting a menu item that navigates to a complete form page

Starting URL: https://formy-project.herokuapp.com/dropdown

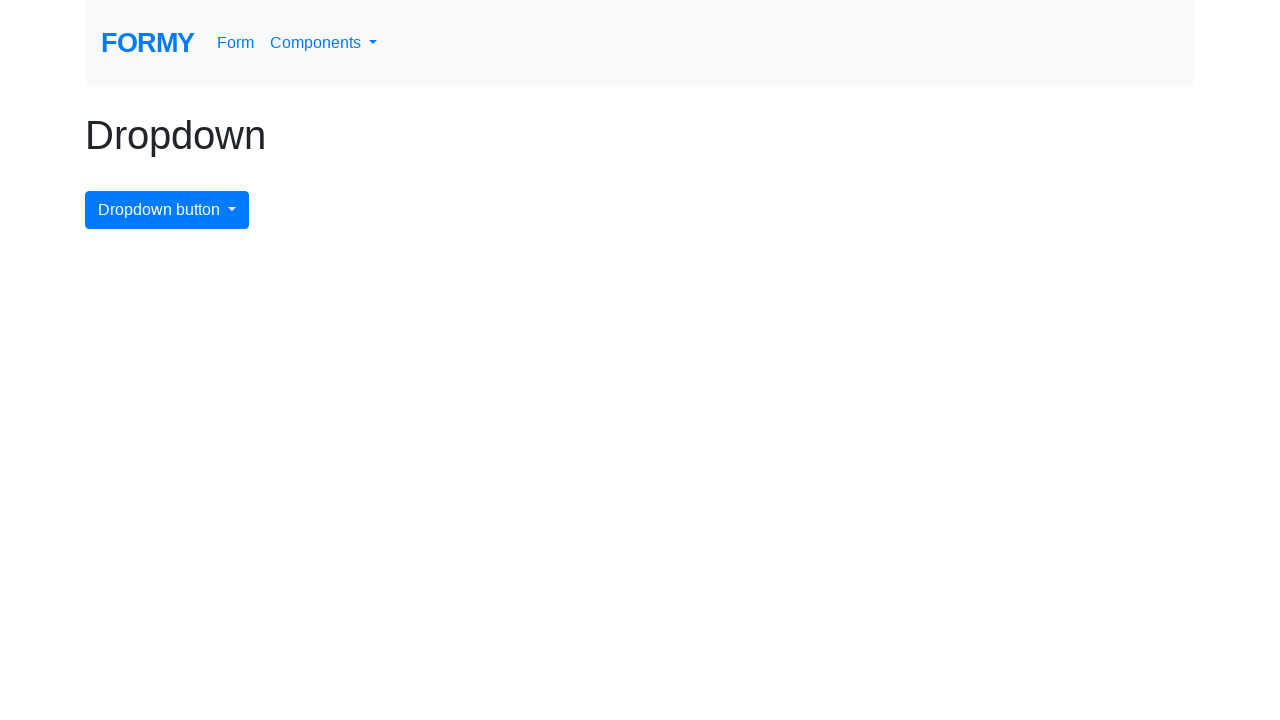

Clicked dropdown menu button at (167, 210) on #dropdownMenuButton
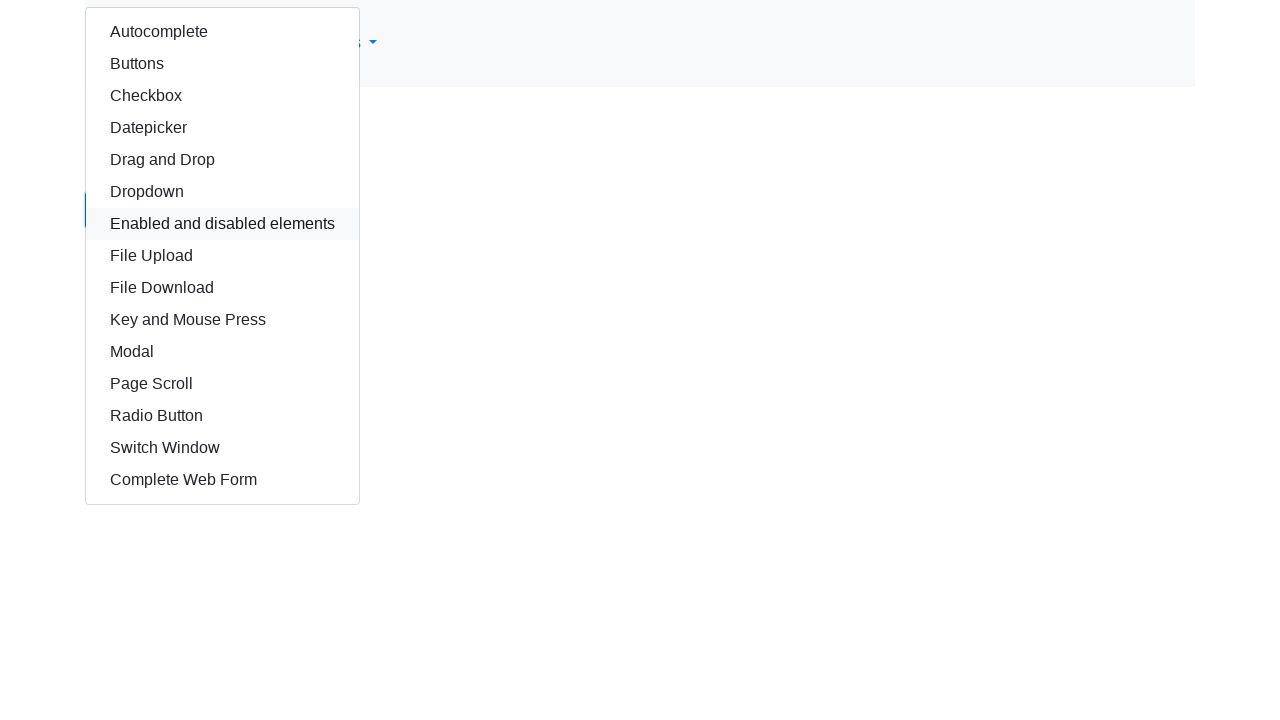

Selected 'Complete Web Form' menu item from dropdown at (222, 480) on div.dropdown-menu a:nth-child(15)
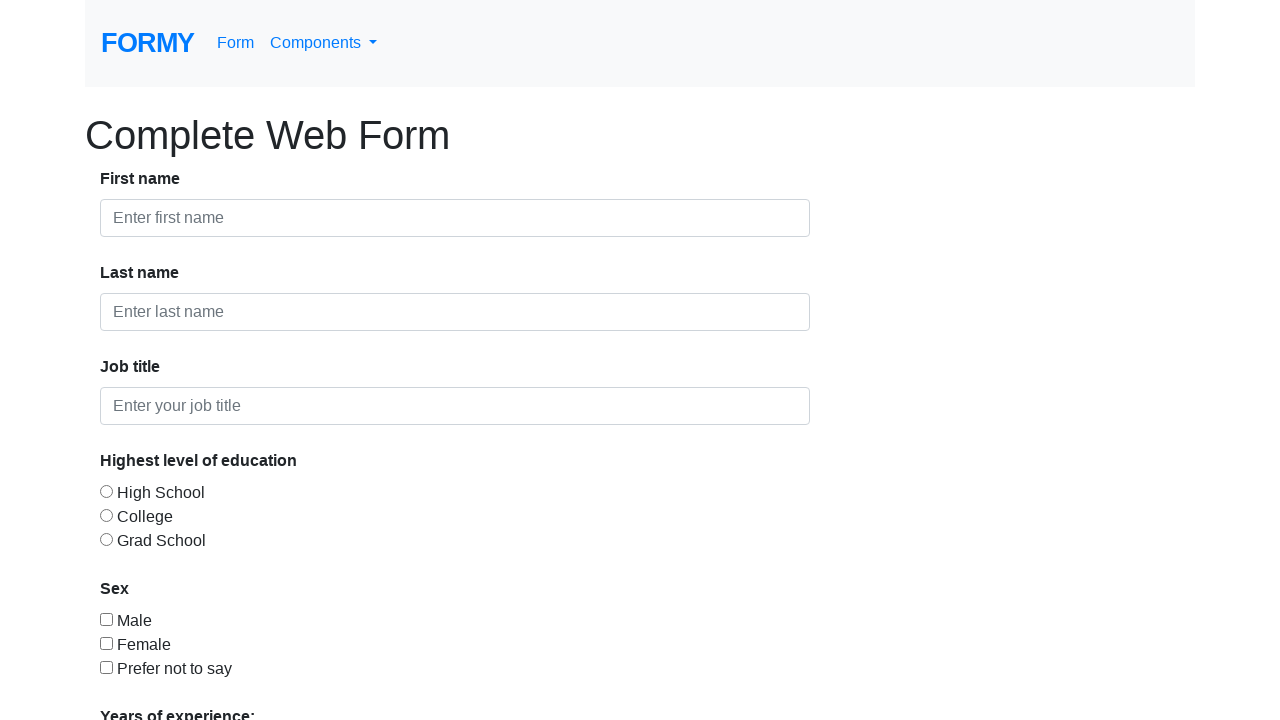

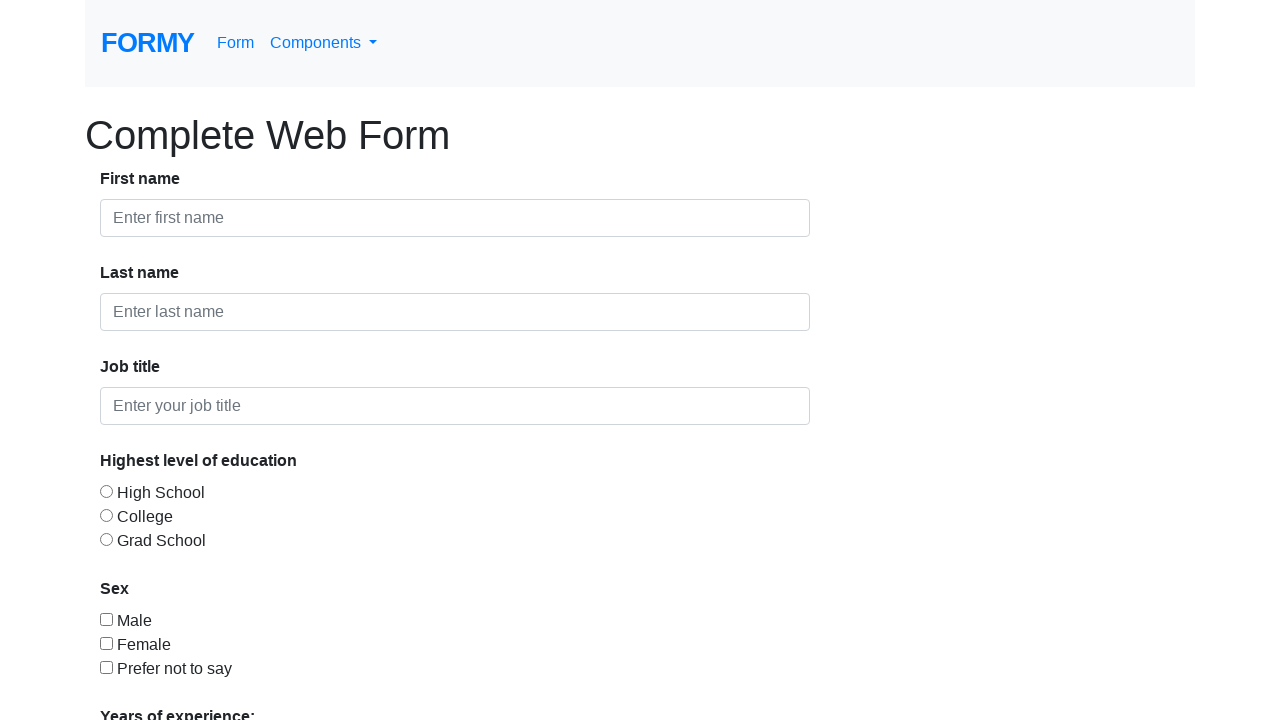